Tests dynamic properties page including observing color change after delay, extracting random IDs, and clicking buttons that become enabled or visible after delays.

Starting URL: https://demoqa.com

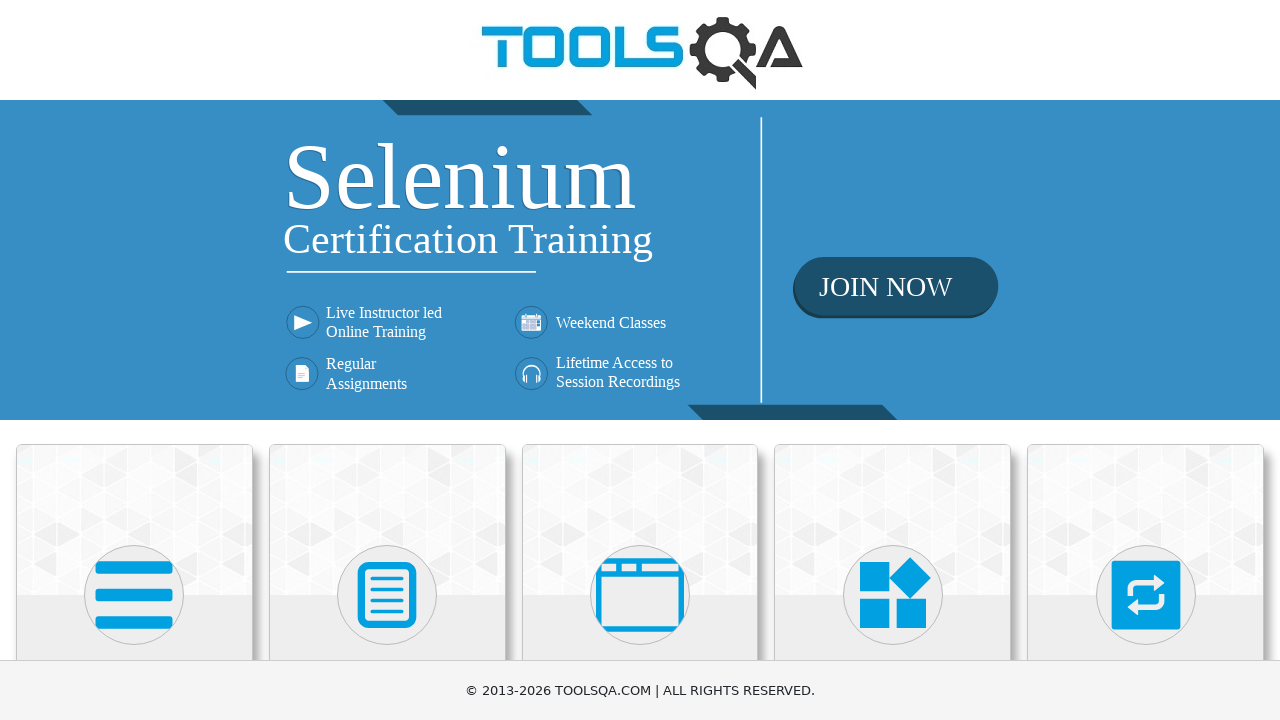

Clicked on Elements card at (134, 360) on xpath=//h5[normalize-space()='Elements']
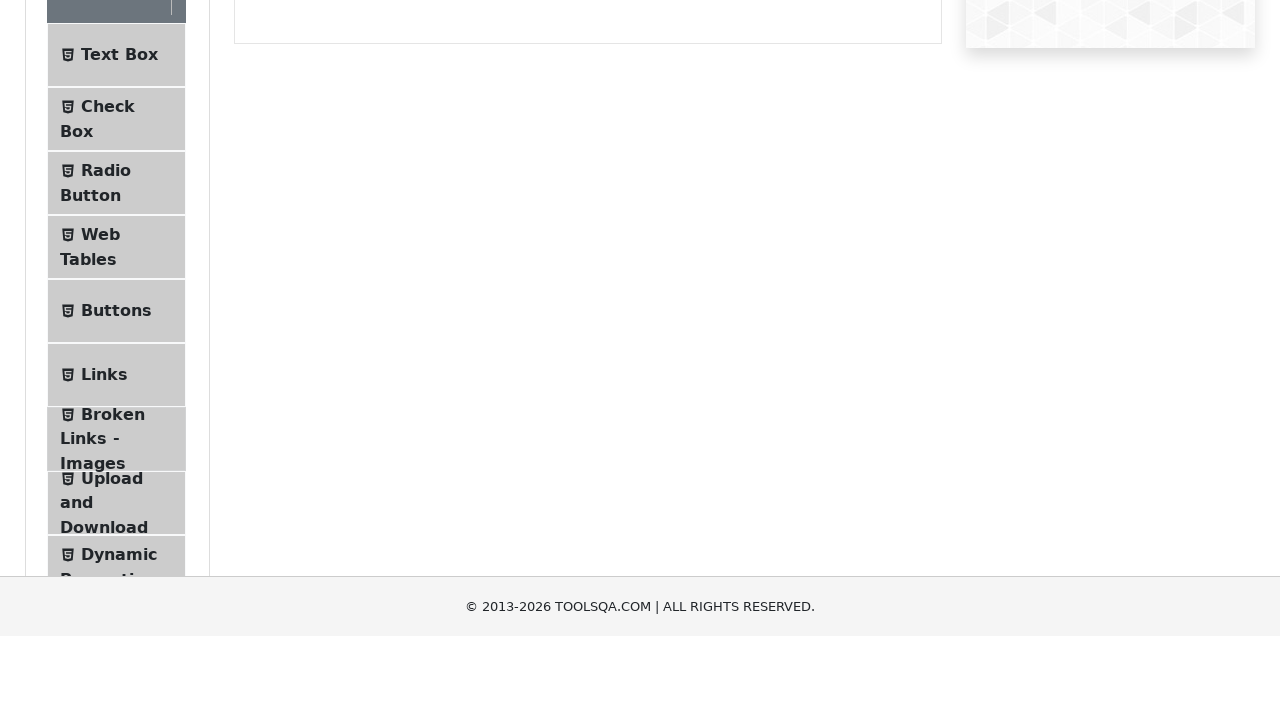

Clicked on Dynamic Properties submenu at (116, 360) on #item-8
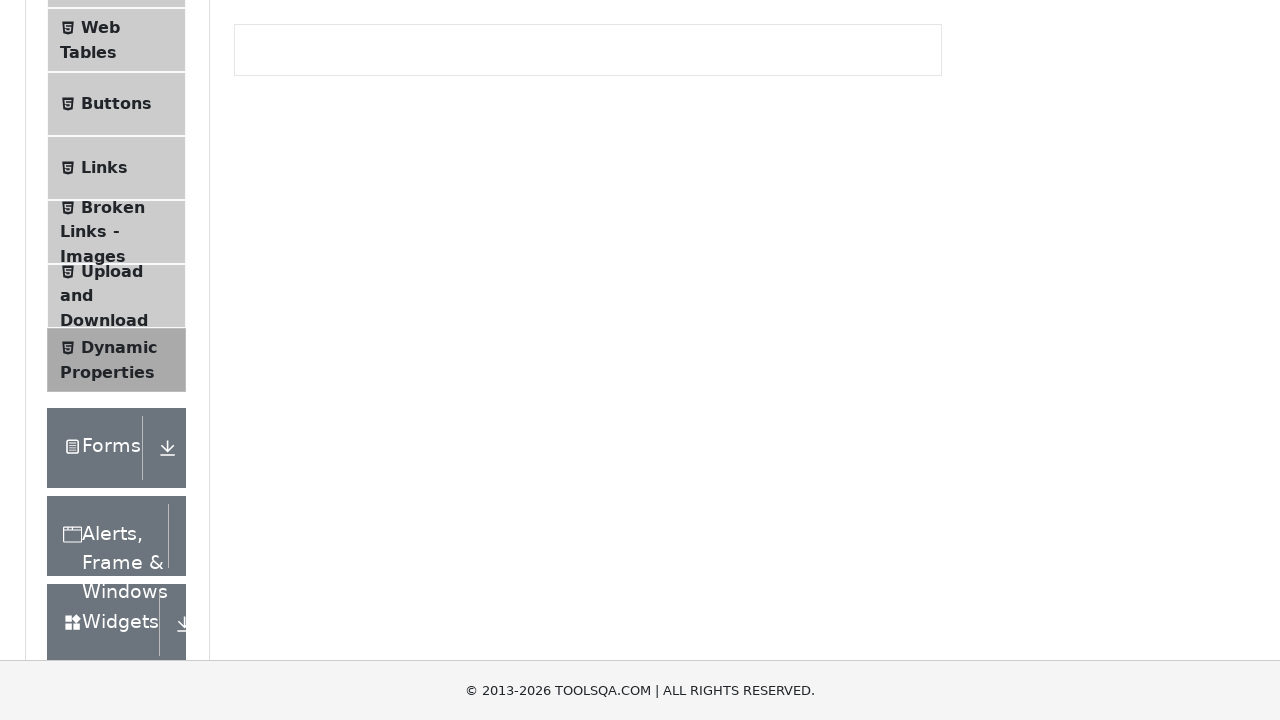

Waited 5 seconds for color change button to change color
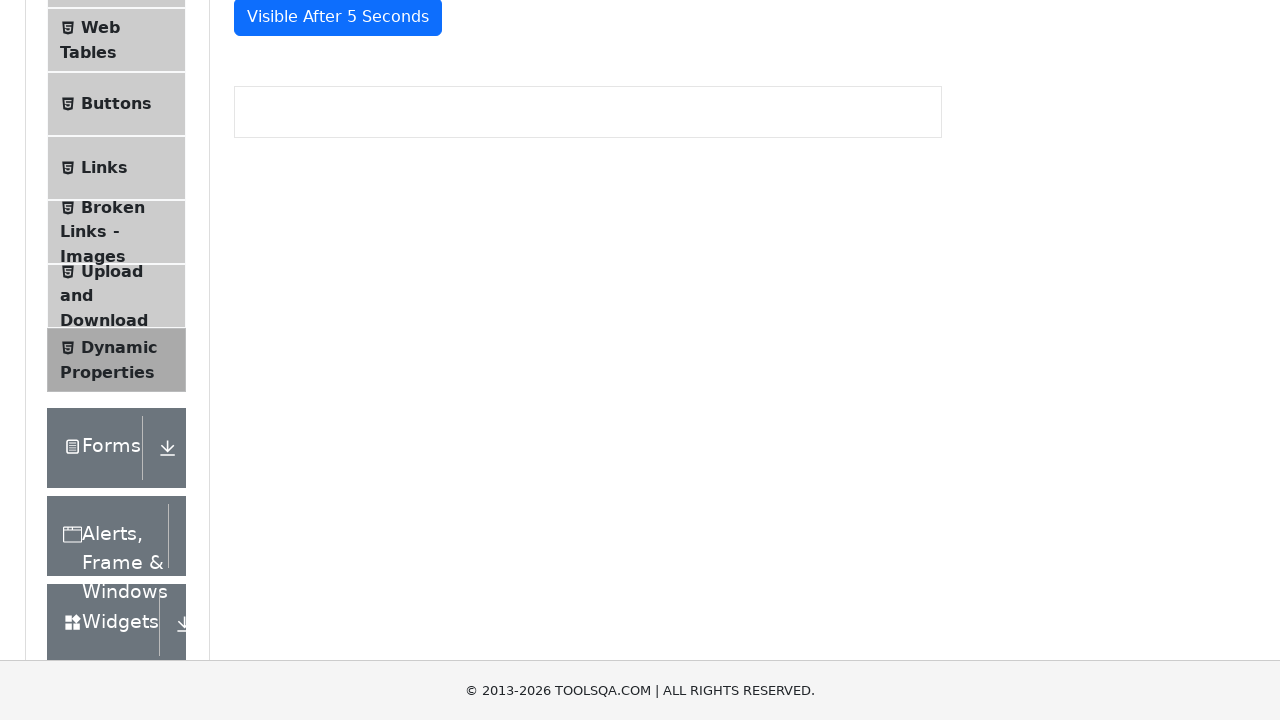

Waited for enable button to become enabled
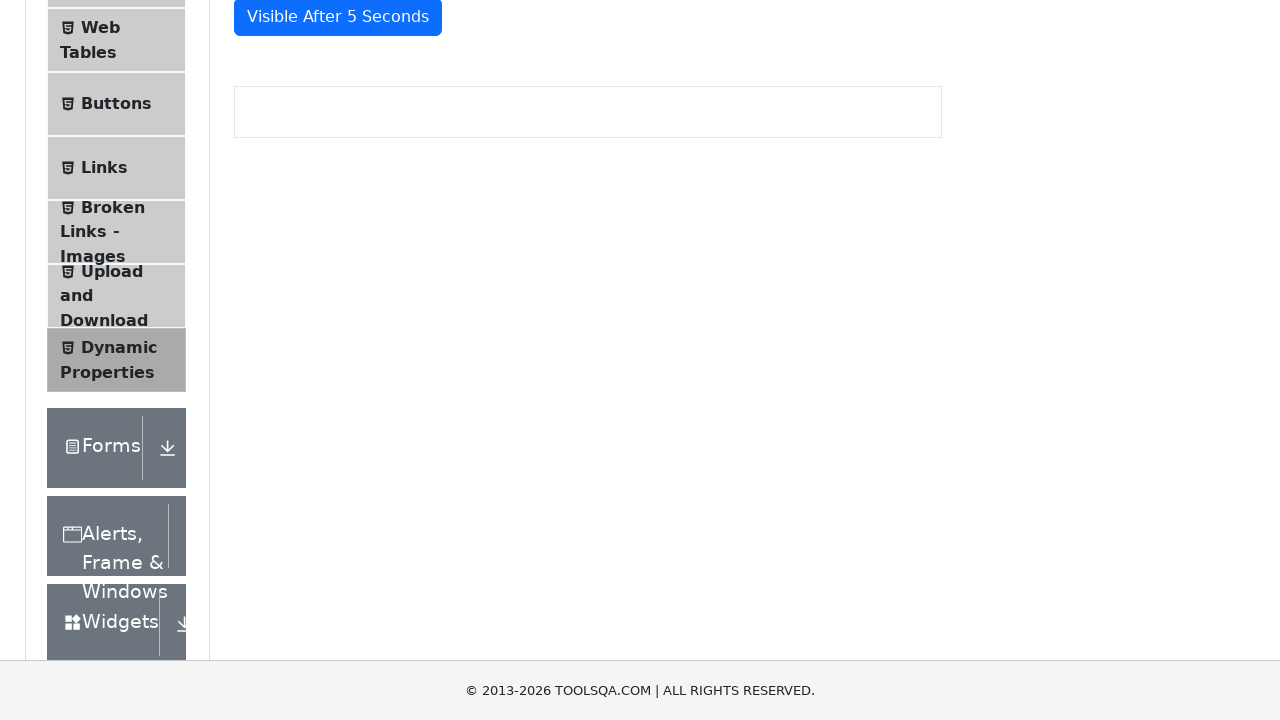

Clicked the enable after button at (333, 306) on #enableAfter
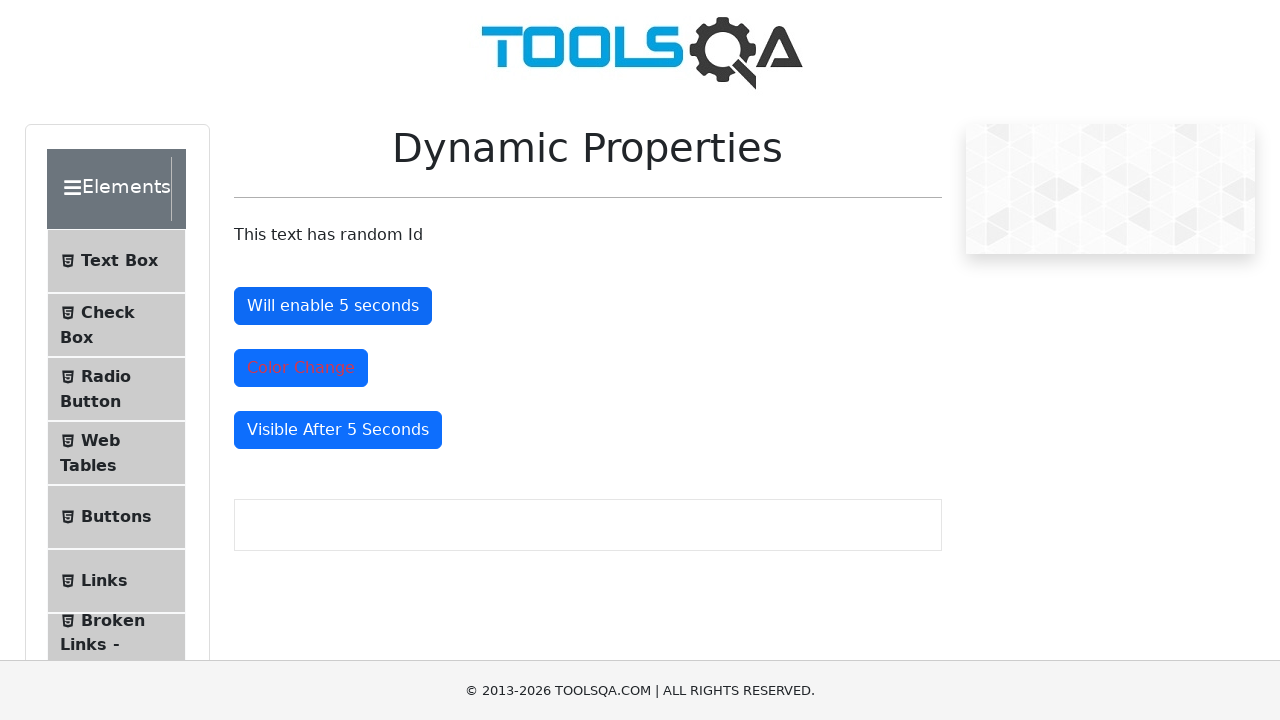

Waited for visible after button to appear
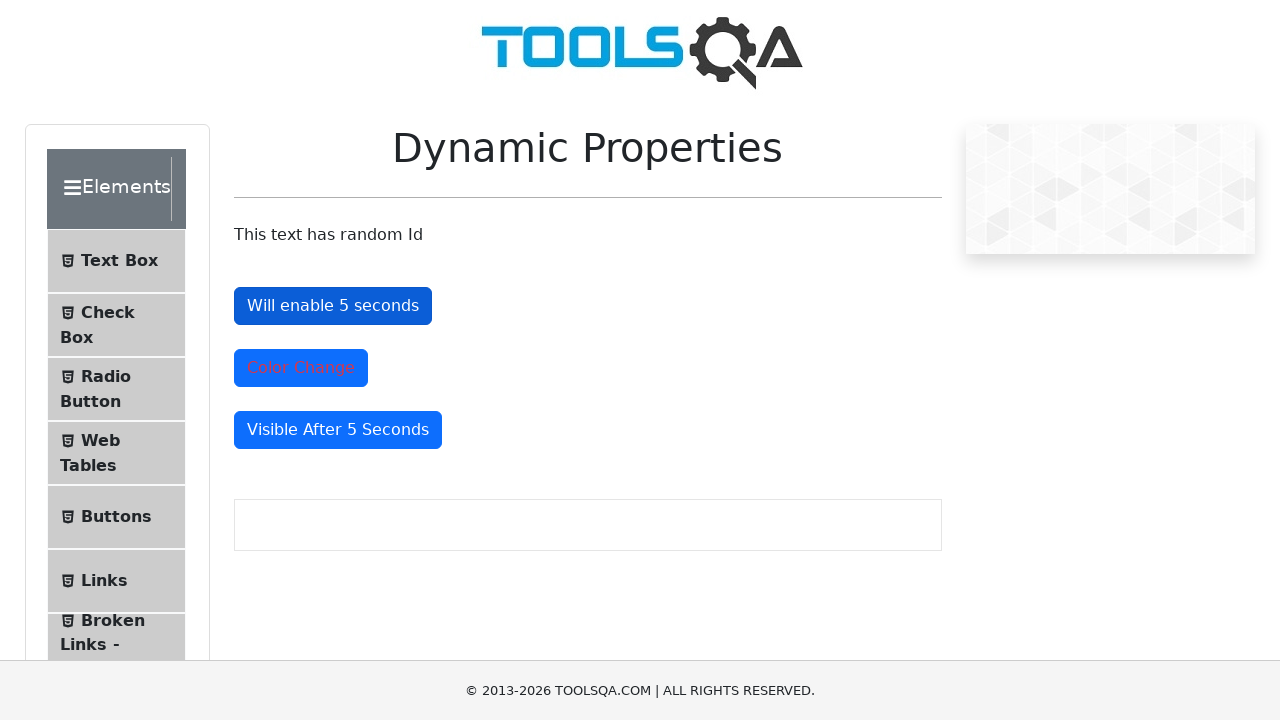

Clicked the visible after button at (338, 430) on #visibleAfter
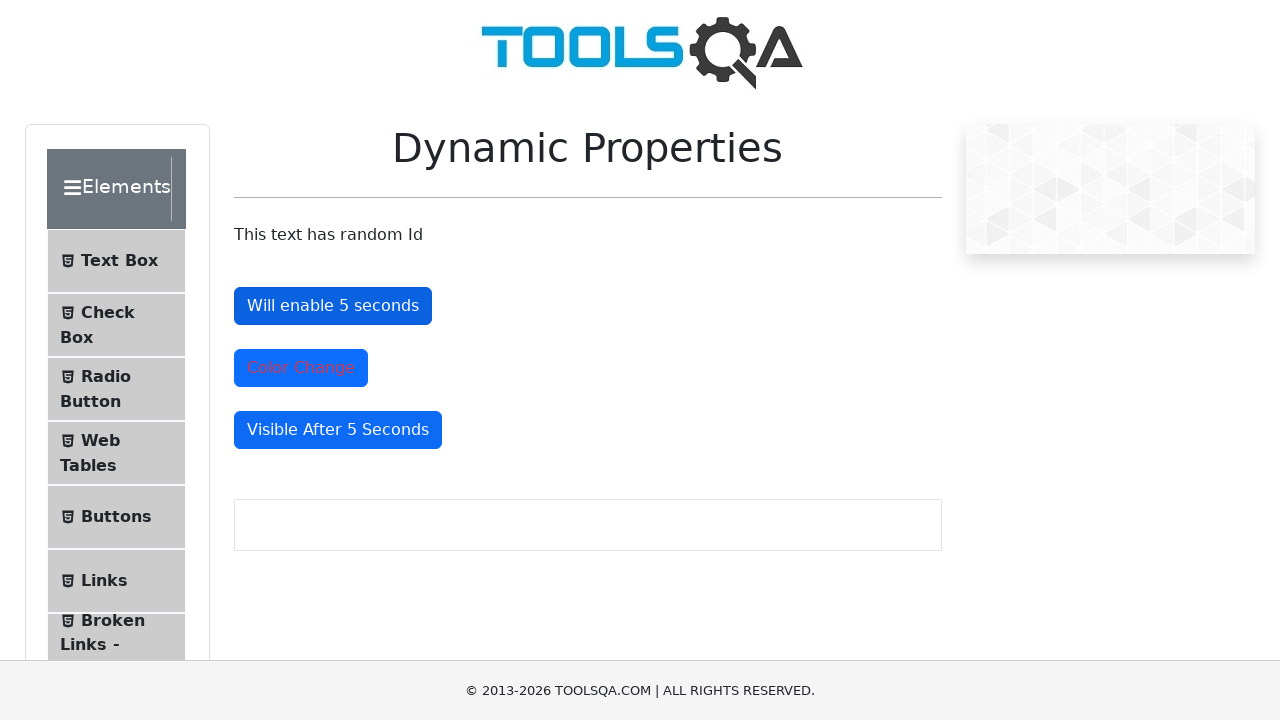

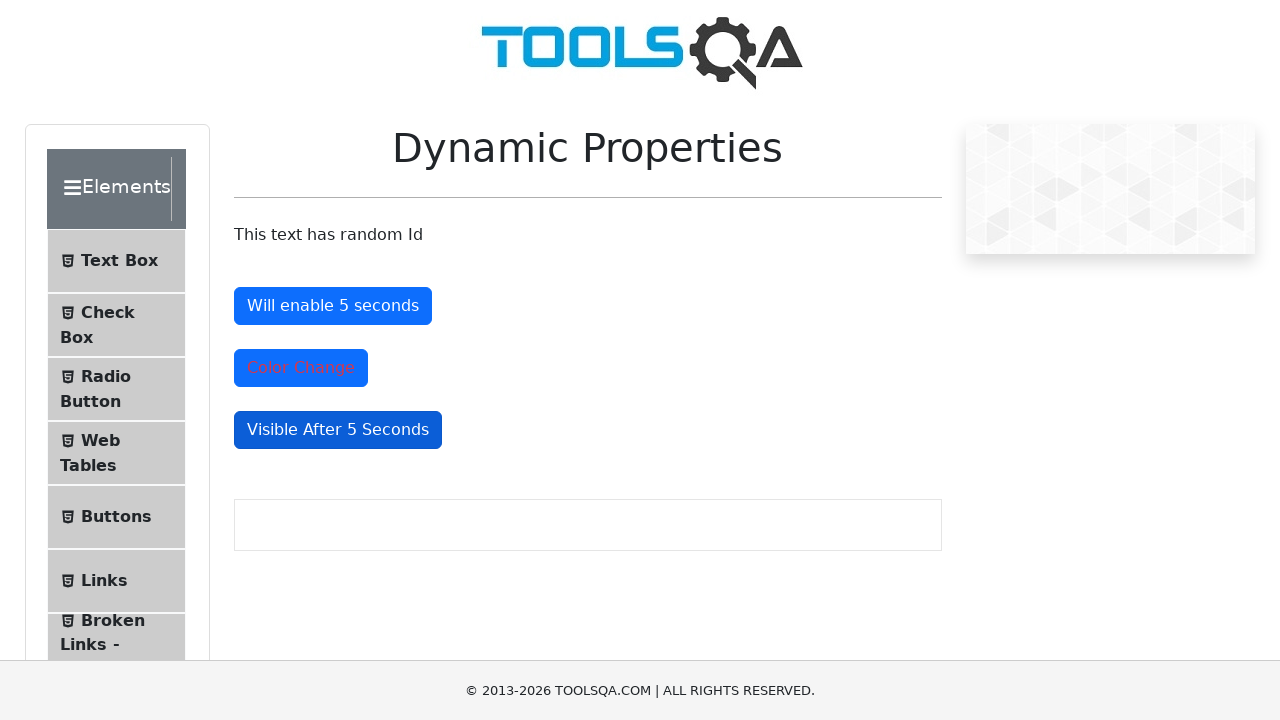